Tests drag and drop functionality on jQuery UI demo page by dragging an element and dropping it onto a target element within an iframe

Starting URL: https://jqueryui.com/droppable/

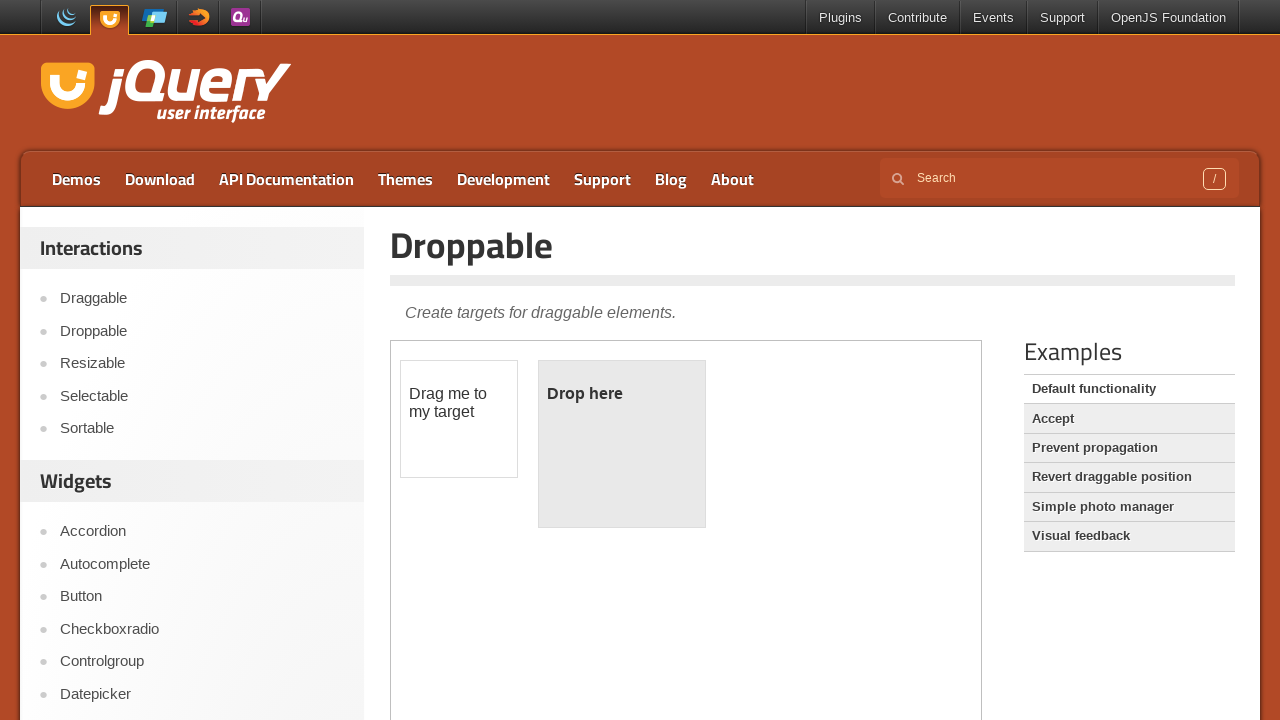

Located the first iframe containing the drag and drop demo
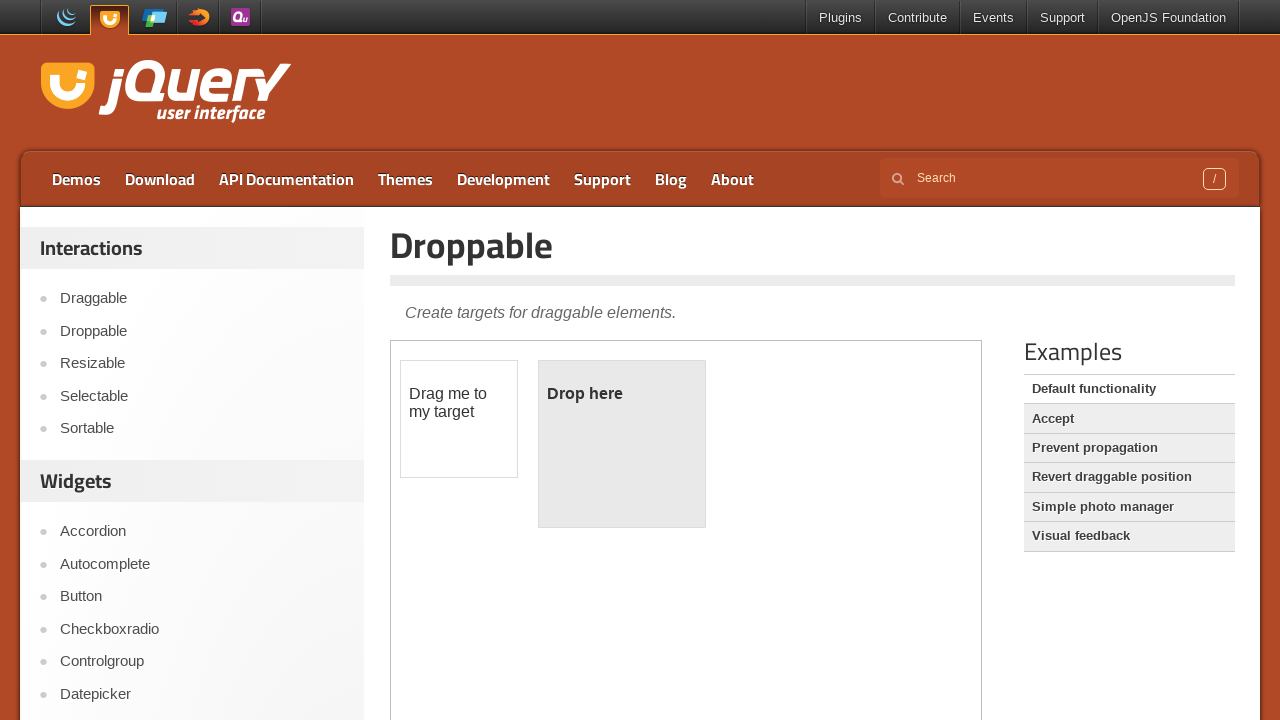

Located the draggable element with id 'draggable'
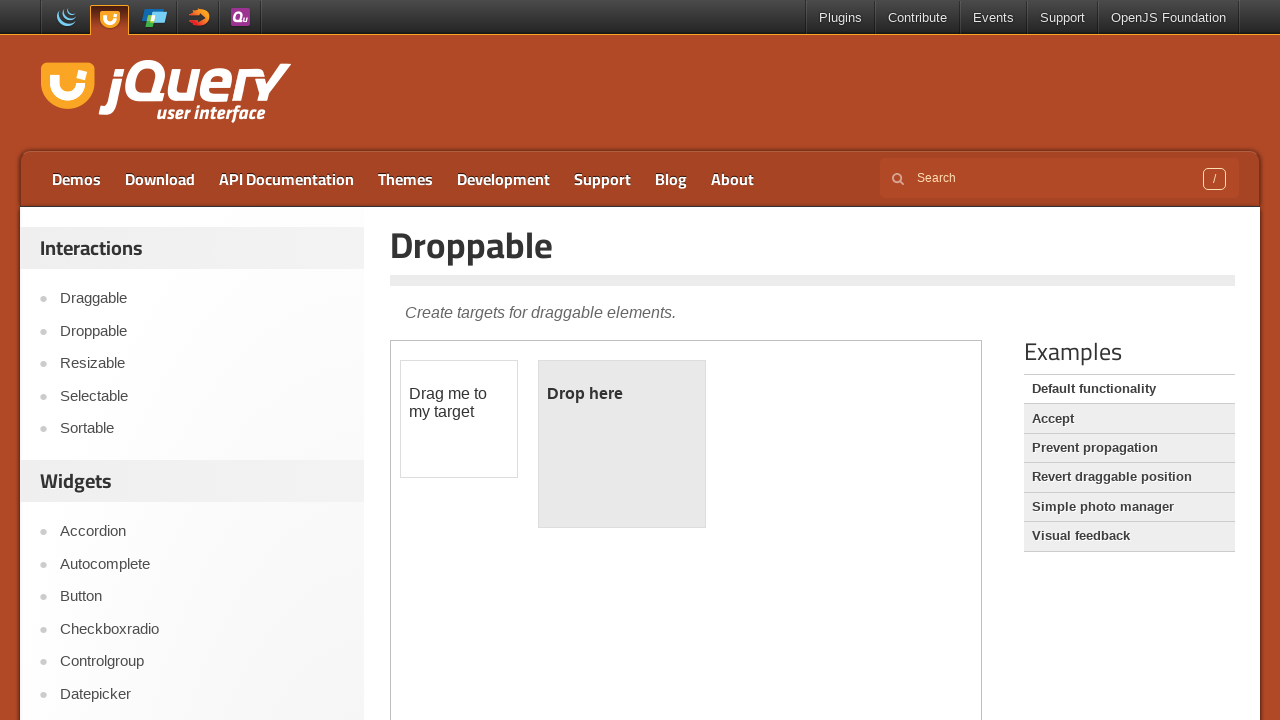

Located the droppable target element with id 'droppable'
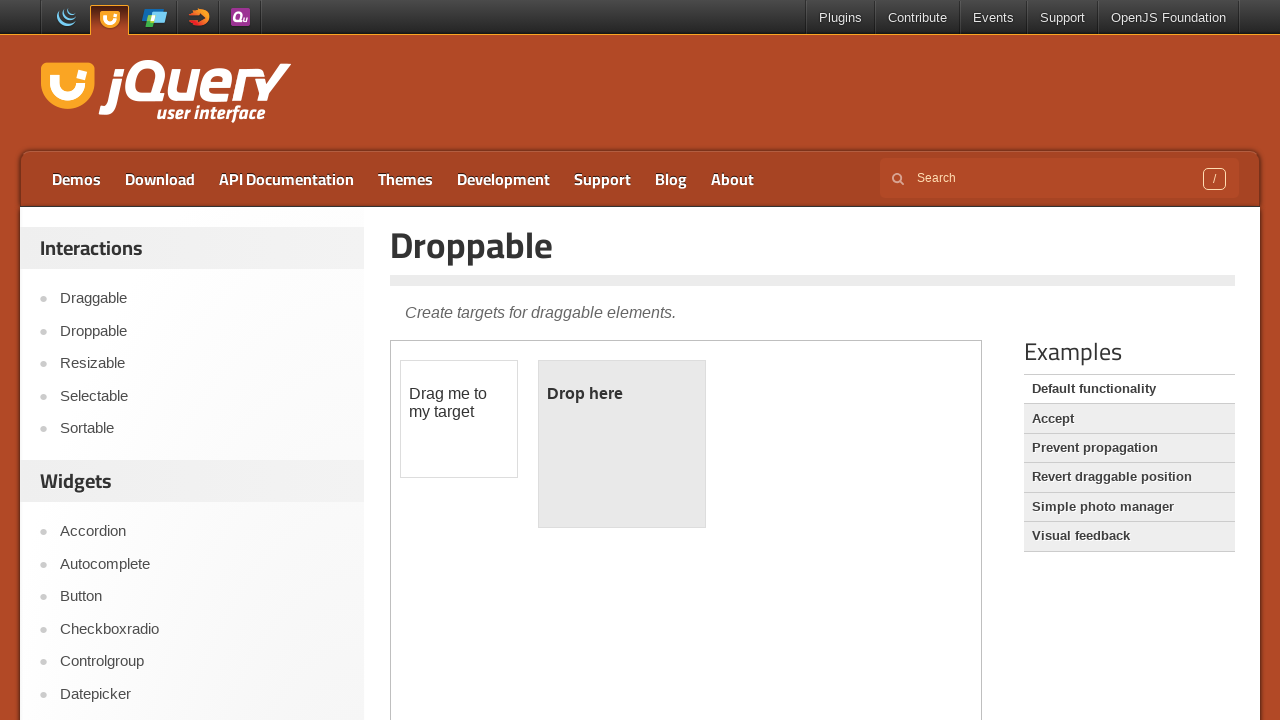

Dragged the draggable element onto the droppable target element at (622, 444)
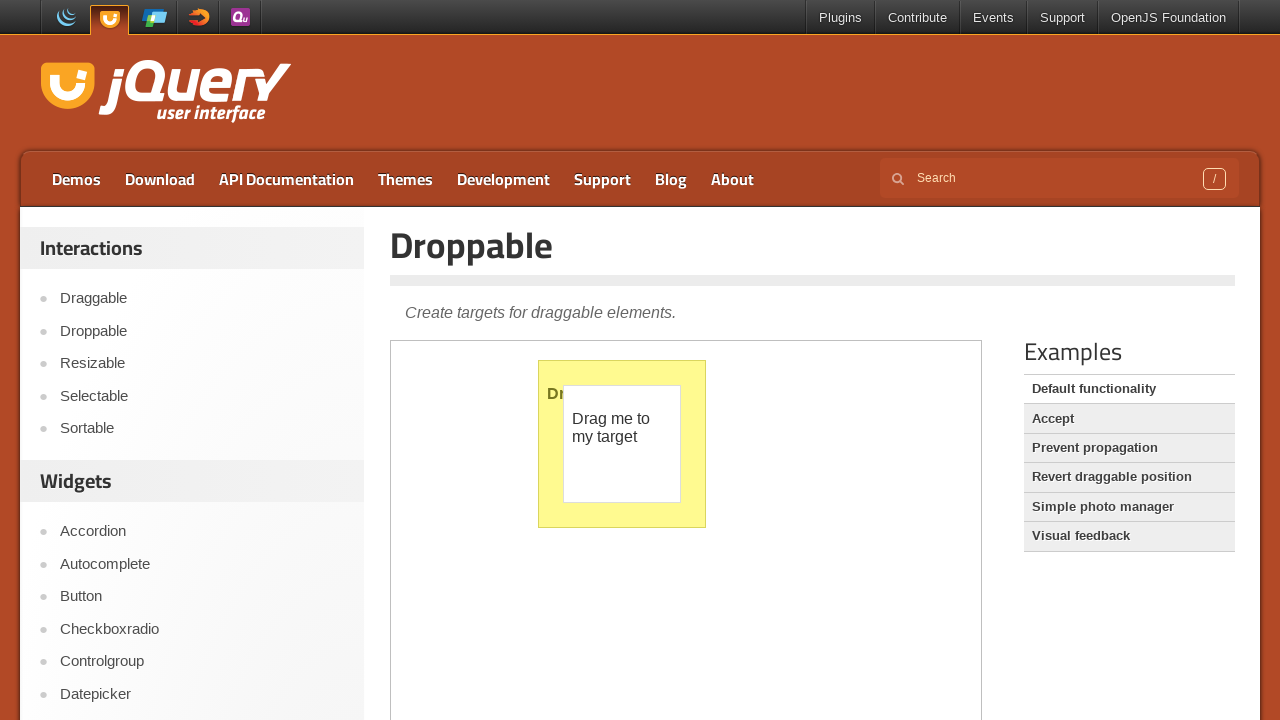

Waited 3 seconds to observe the result of the drag and drop action
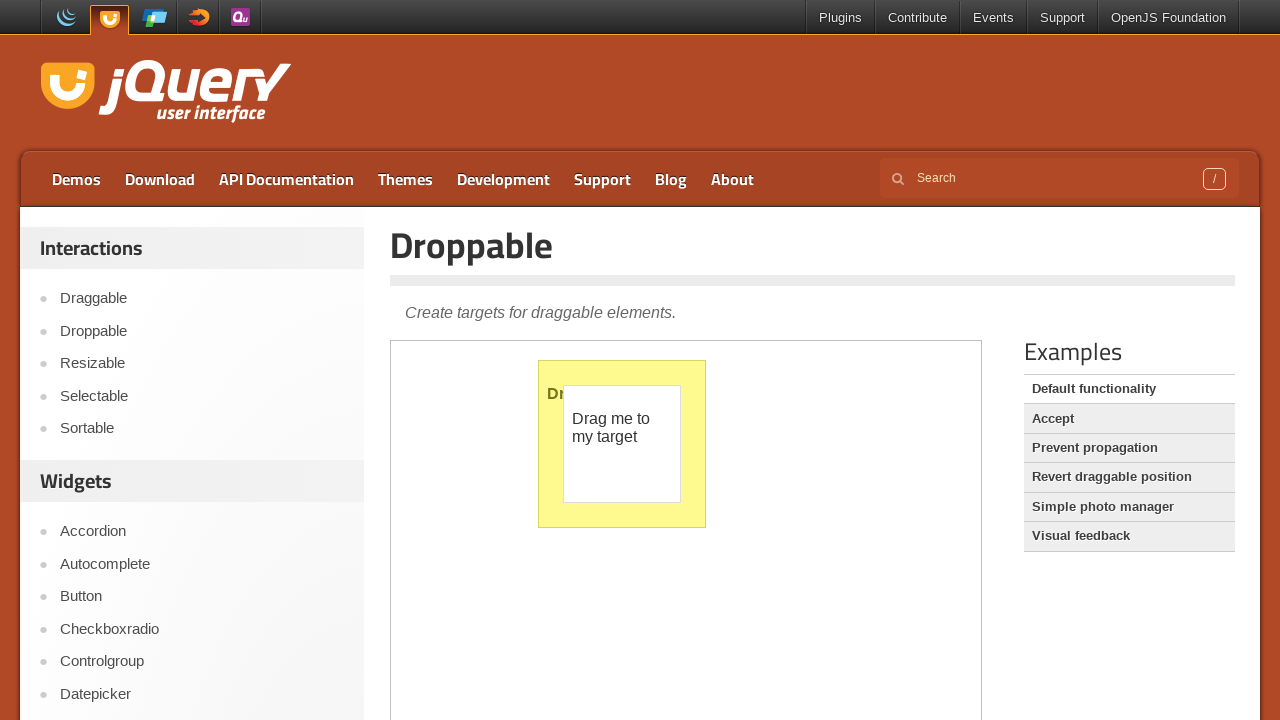

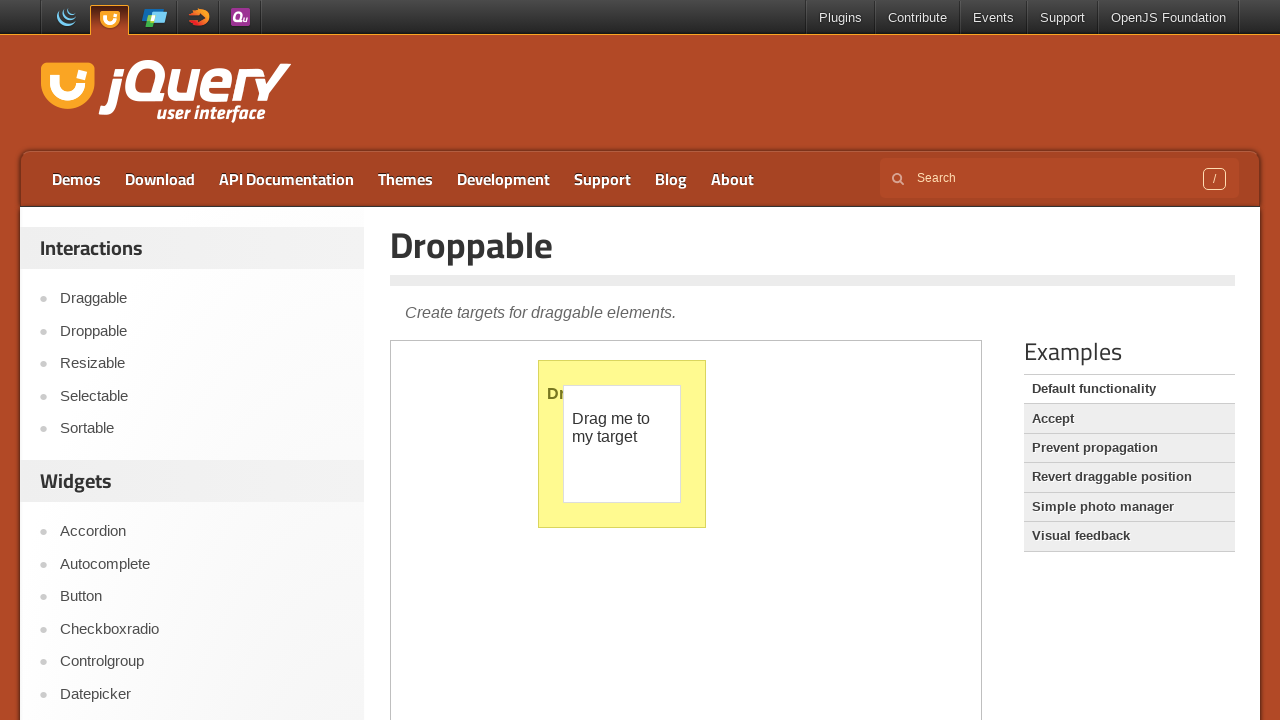